Tests hover functionality by moving mouse over each image element to reveal hover information

Starting URL: https://practice.cydeo.com/hovers

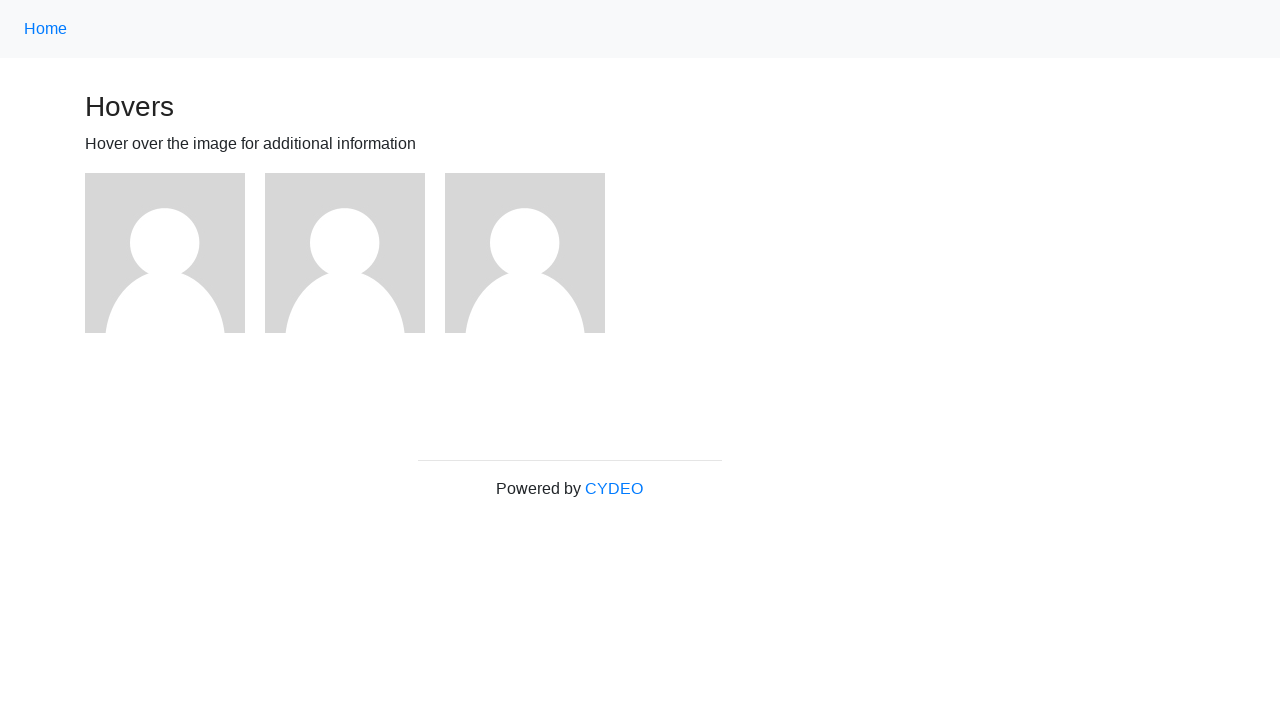

Located all figure elements on the hover practice page
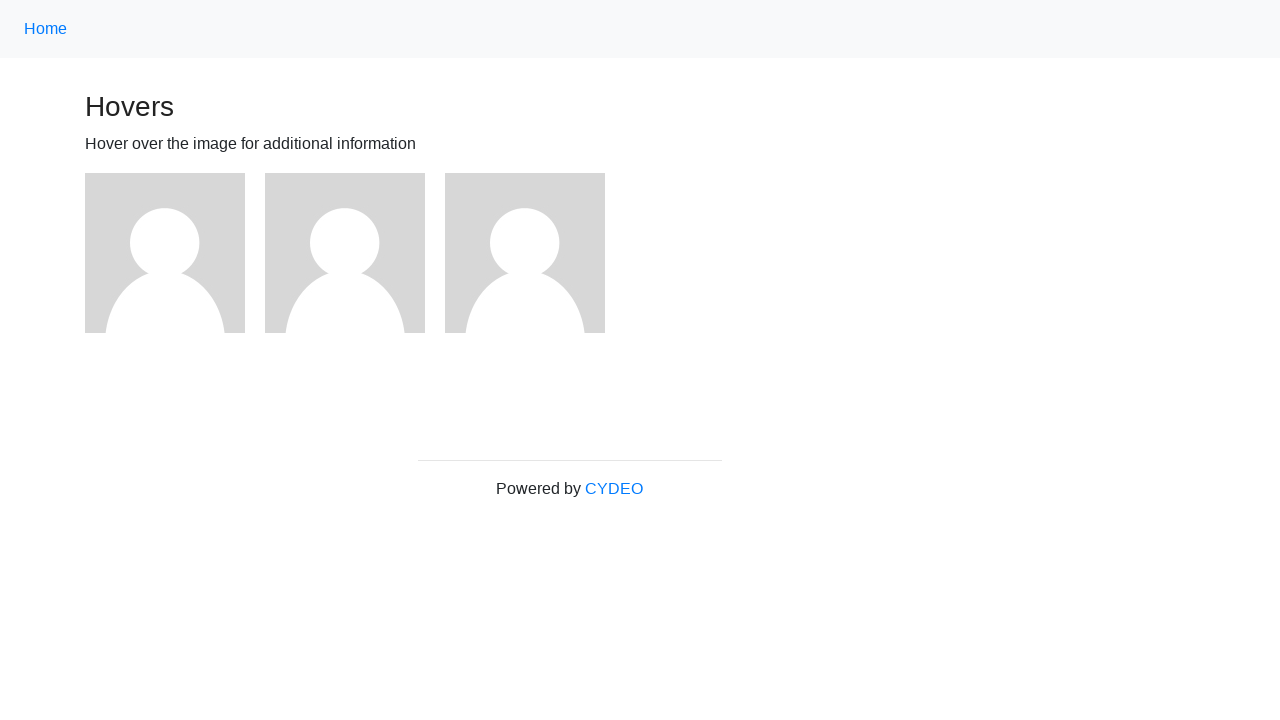

Hovered over a figure element to reveal hover information at (175, 253) on xpath=//div[@class='figure'] >> nth=0
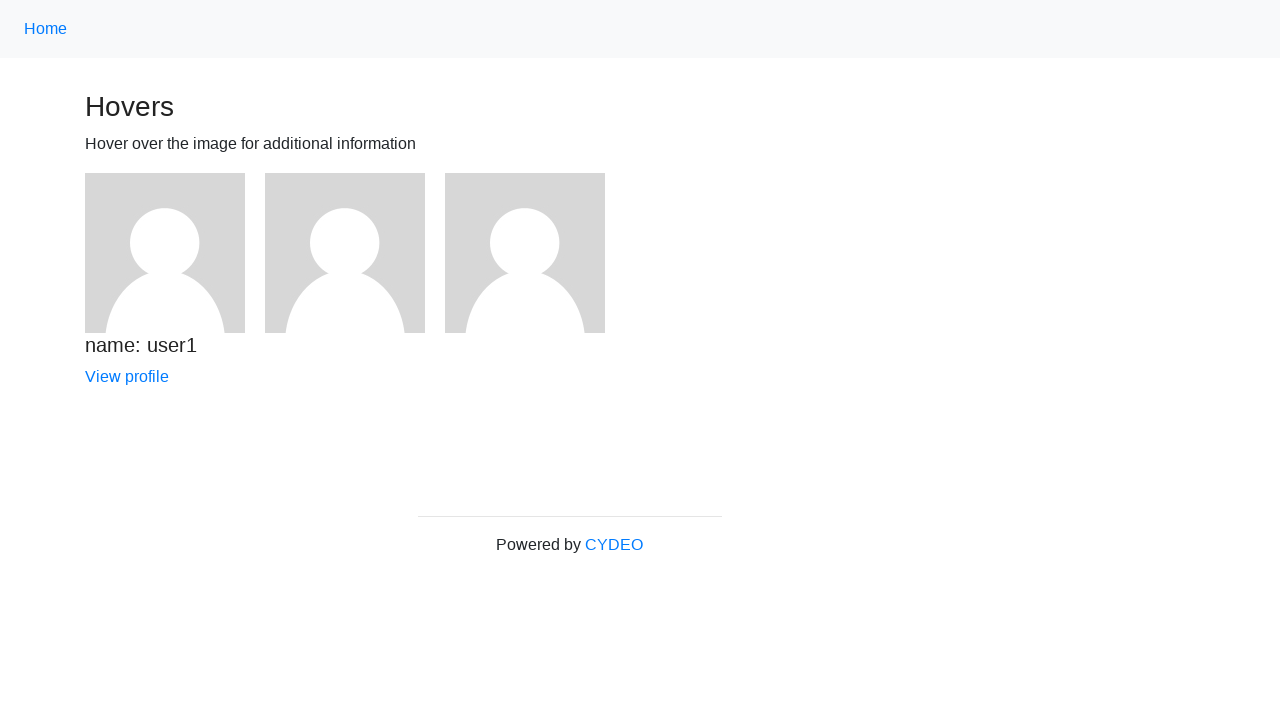

Waited 500ms for hover effects to fully appear
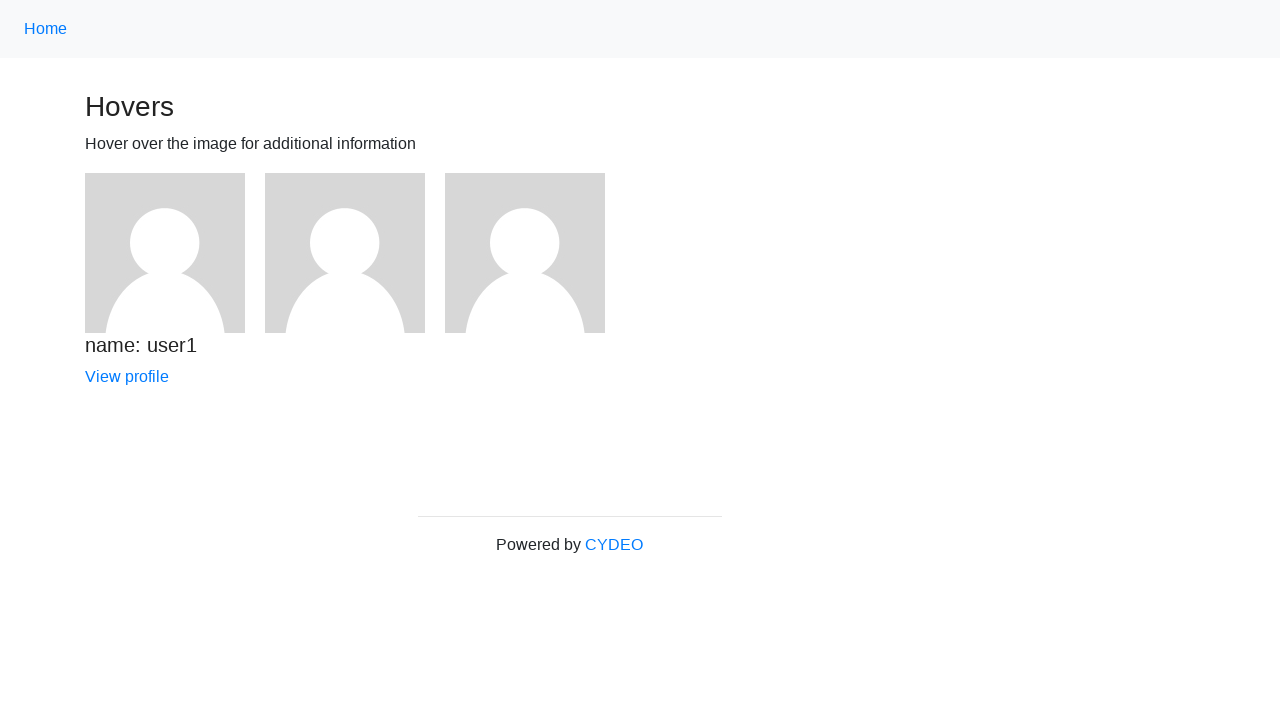

Verified figcaption text is visible after hover
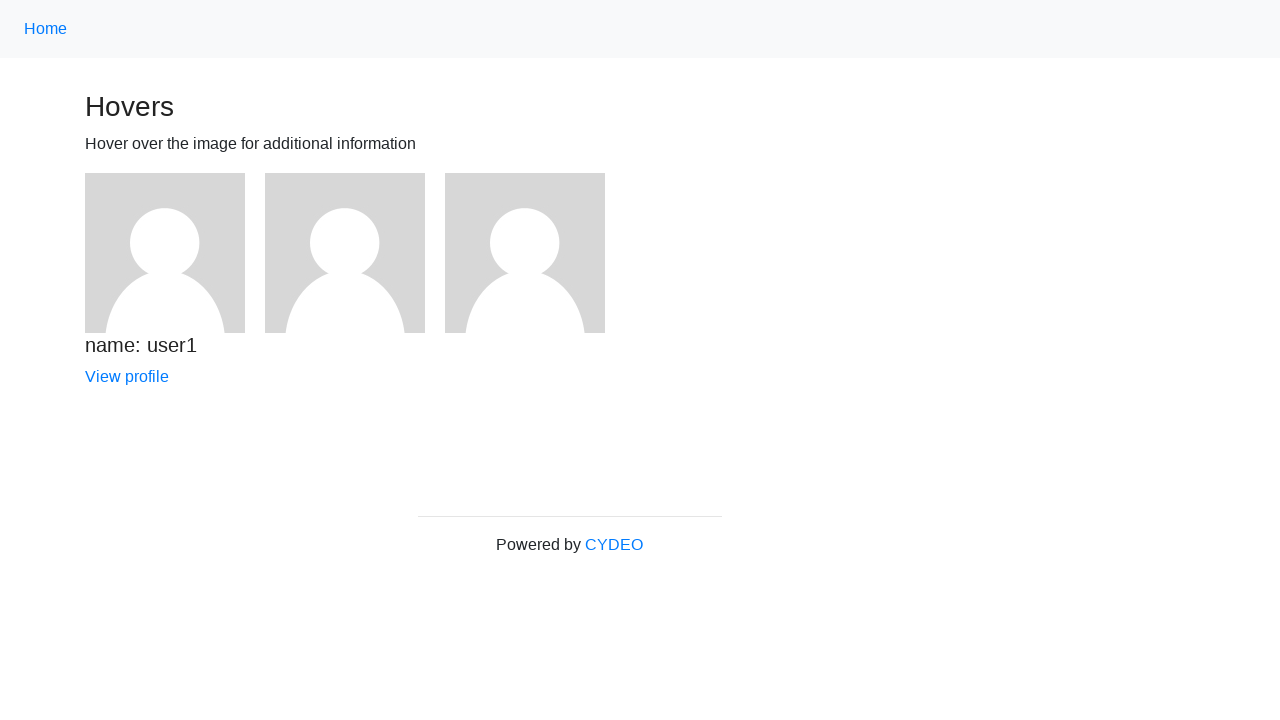

Hovered over a figure element to reveal hover information at (355, 253) on xpath=//div[@class='figure'] >> nth=1
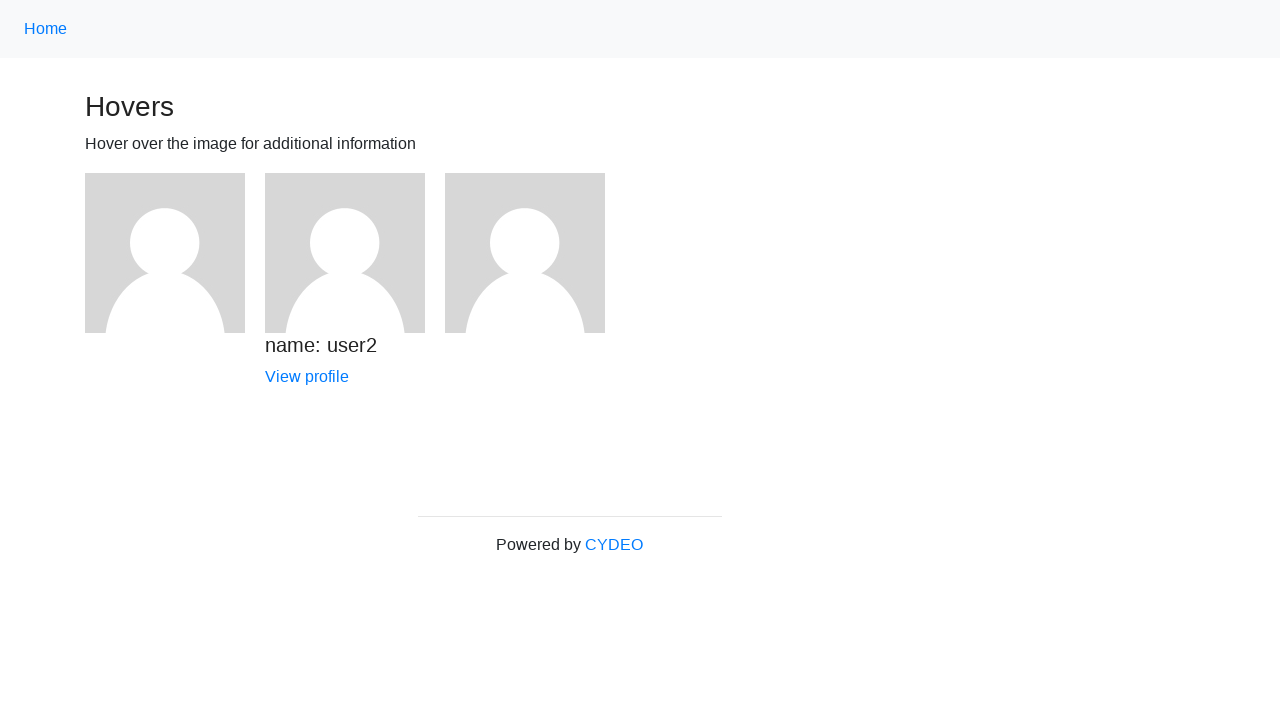

Waited 500ms for hover effects to fully appear
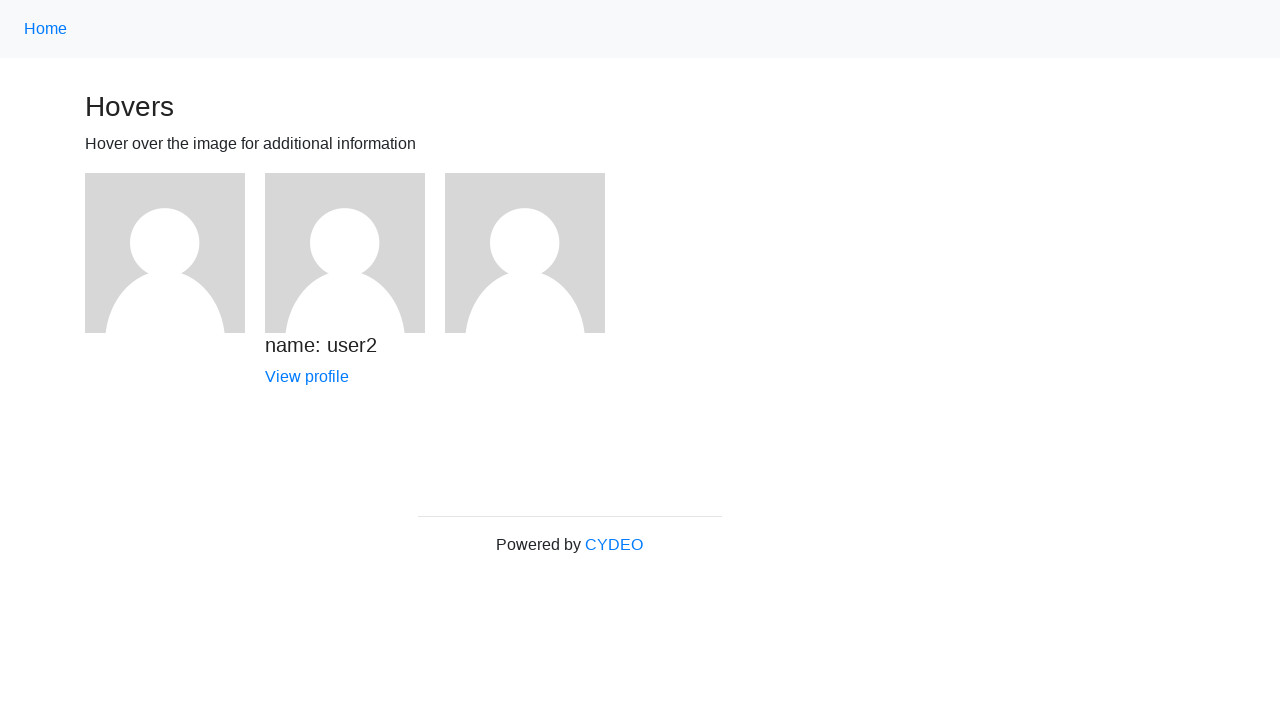

Verified figcaption text is visible after hover
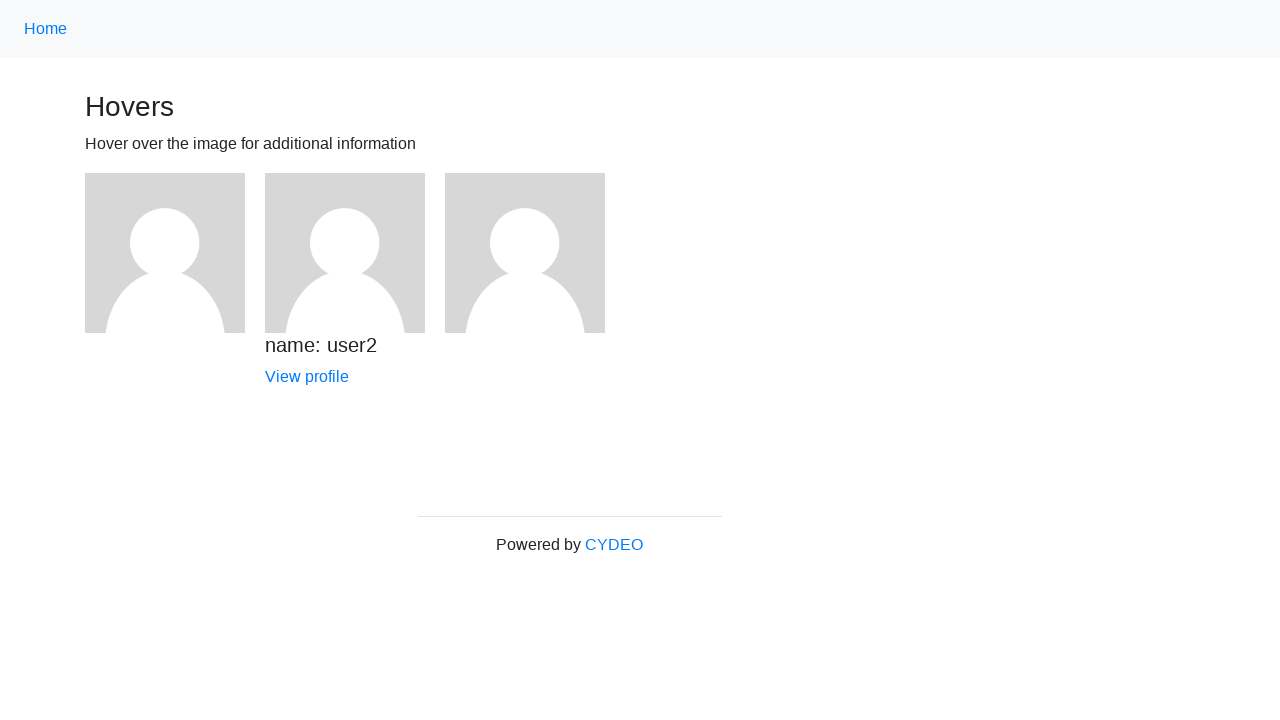

Hovered over a figure element to reveal hover information at (535, 253) on xpath=//div[@class='figure'] >> nth=2
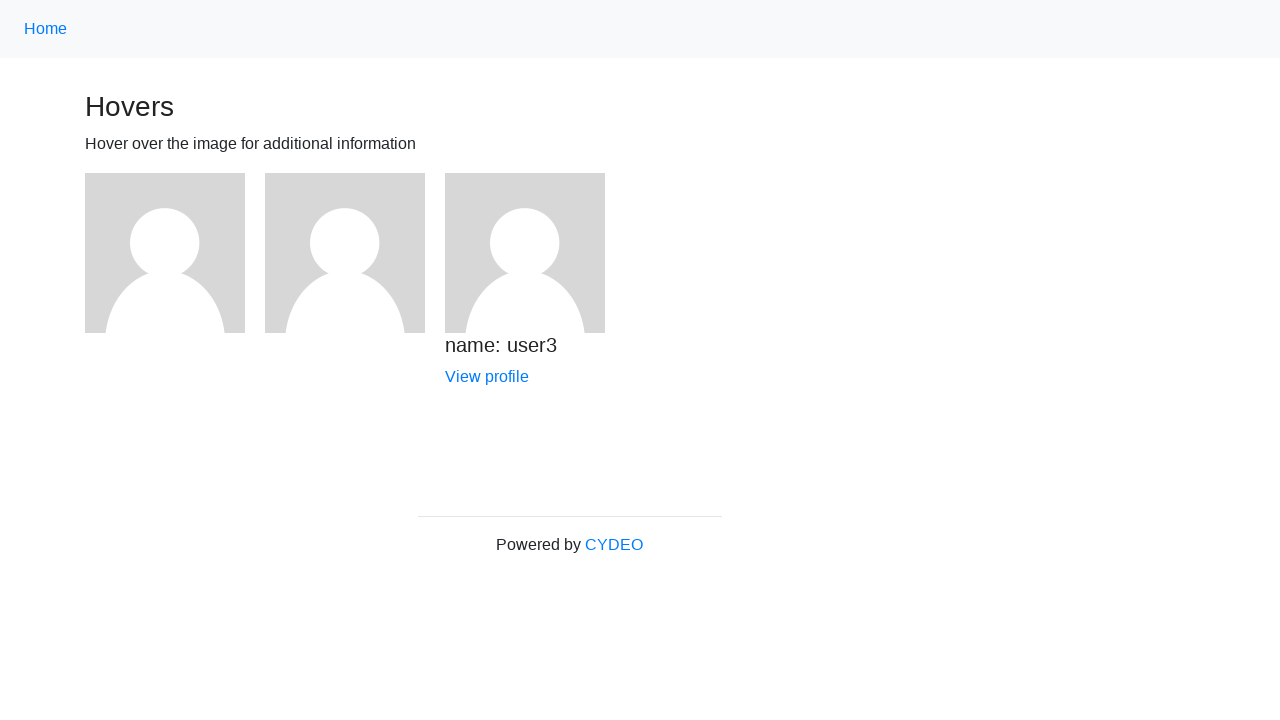

Waited 500ms for hover effects to fully appear
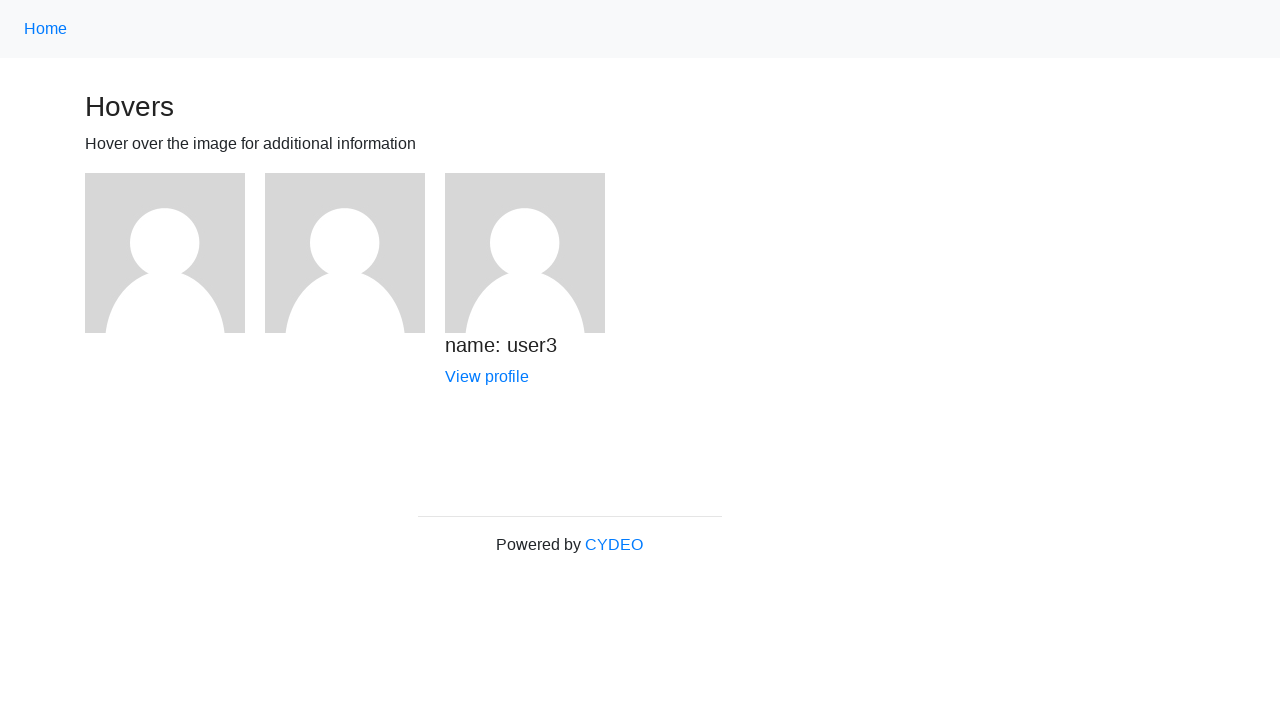

Verified figcaption text is visible after hover
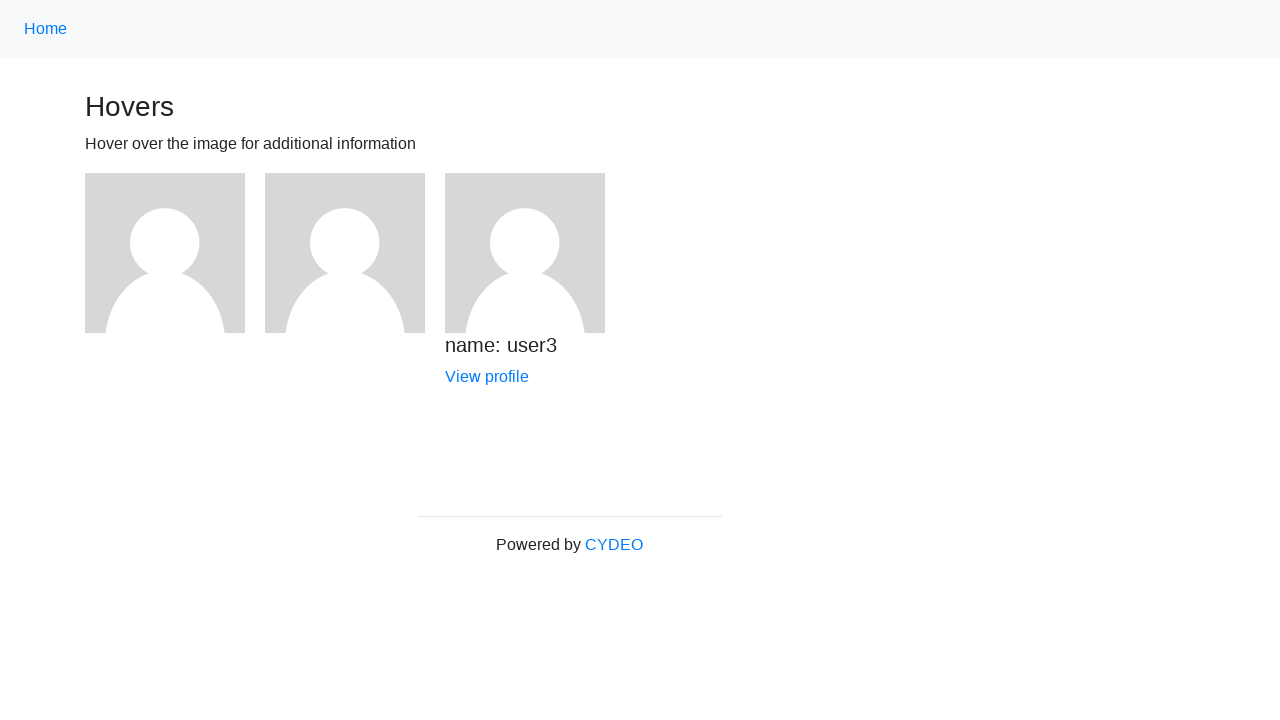

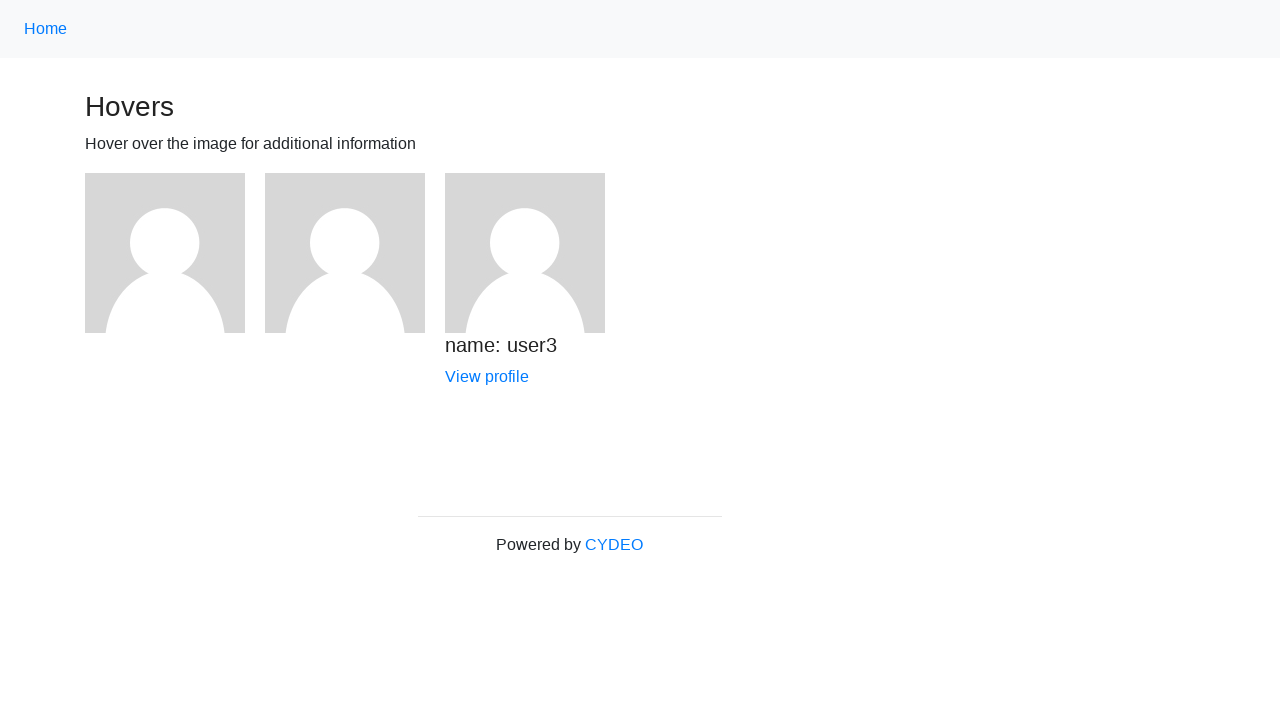